Solves a math problem by extracting a value from an image attribute, calculating a formula, and submitting the answer along with checkbox and radio button selections

Starting URL: http://suninjuly.github.io/get_attribute.html

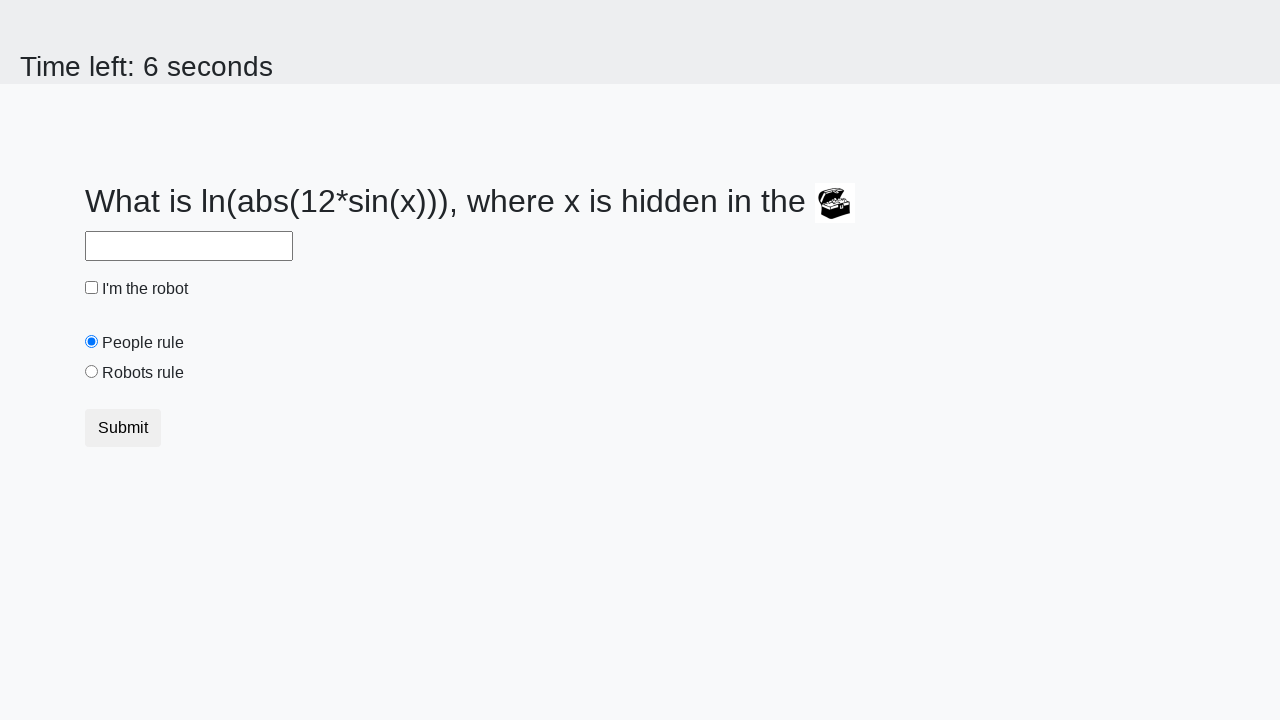

Extracted valuex attribute from treasure image
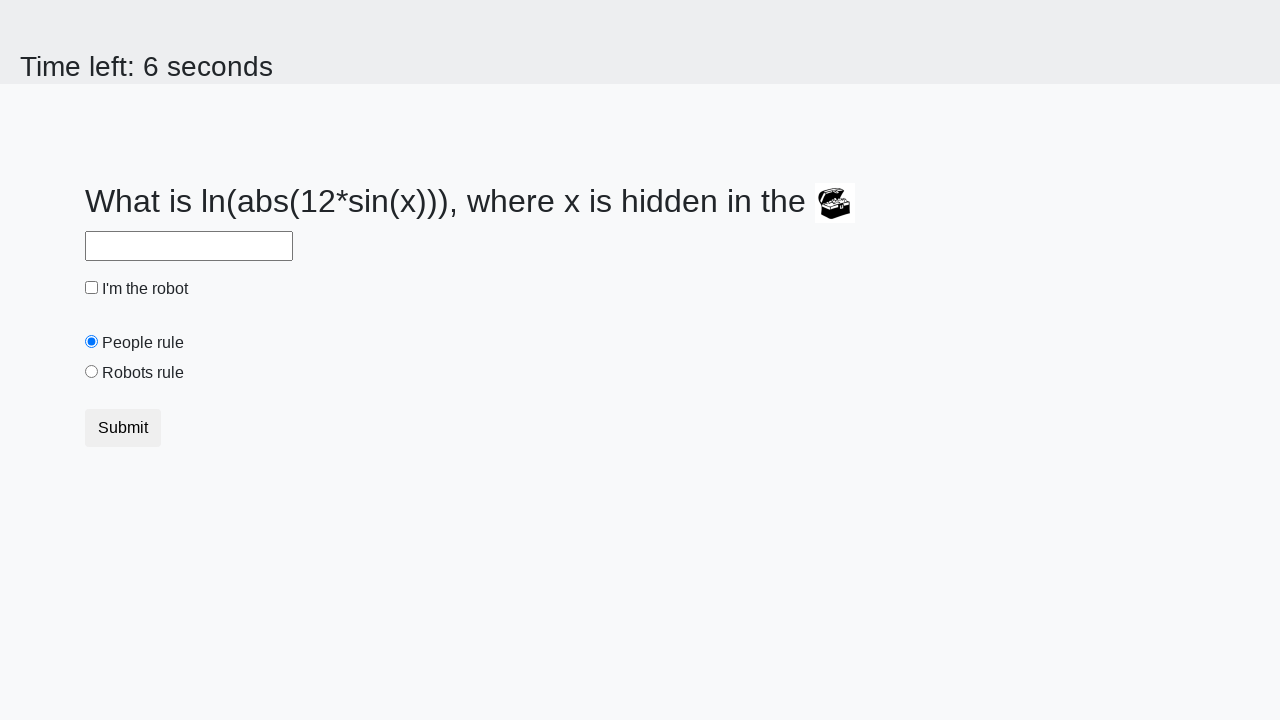

Calculated formula result using extracted value
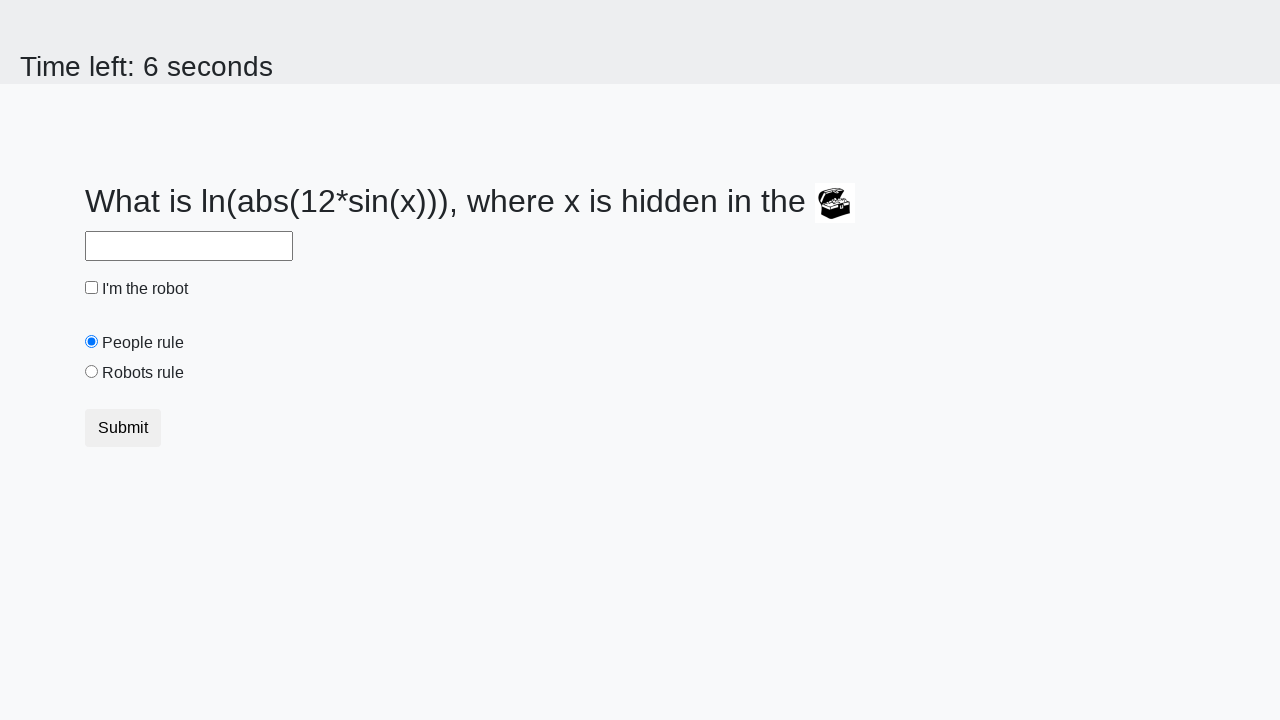

Filled answer field with calculated result on #answer
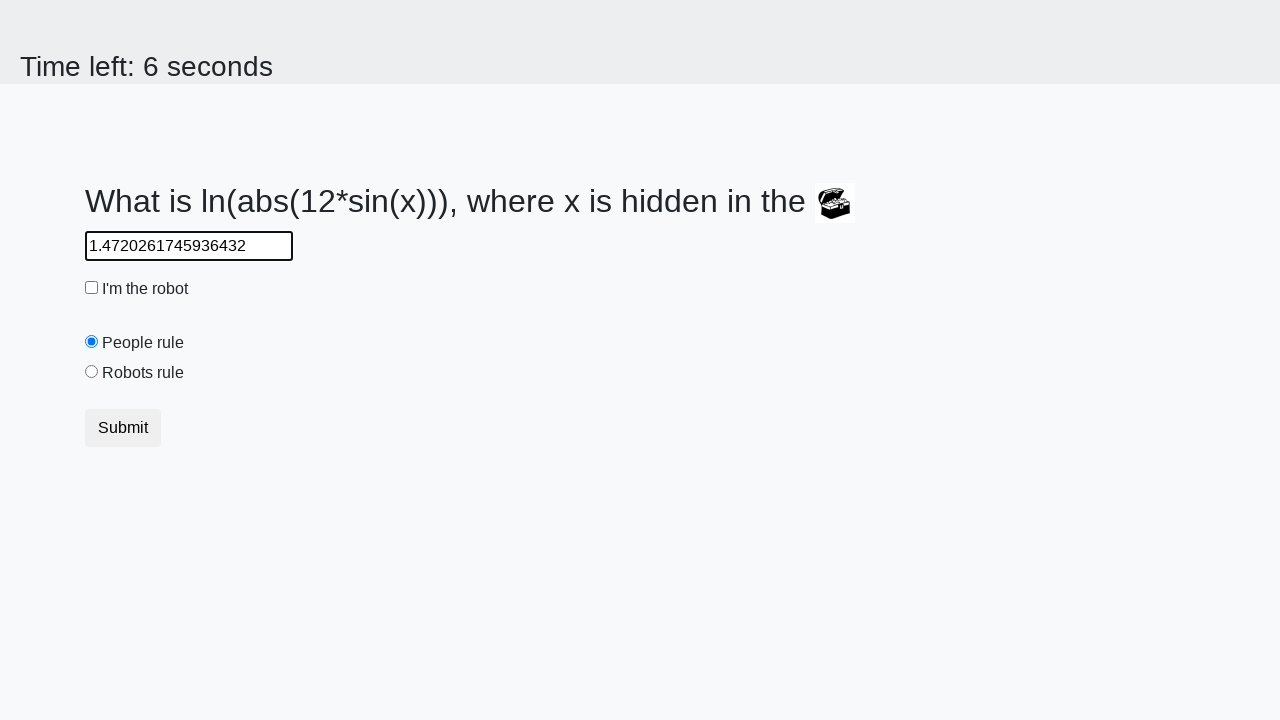

Checked the checkbox at (92, 288) on input[class="check-input"][type="checkbox"]
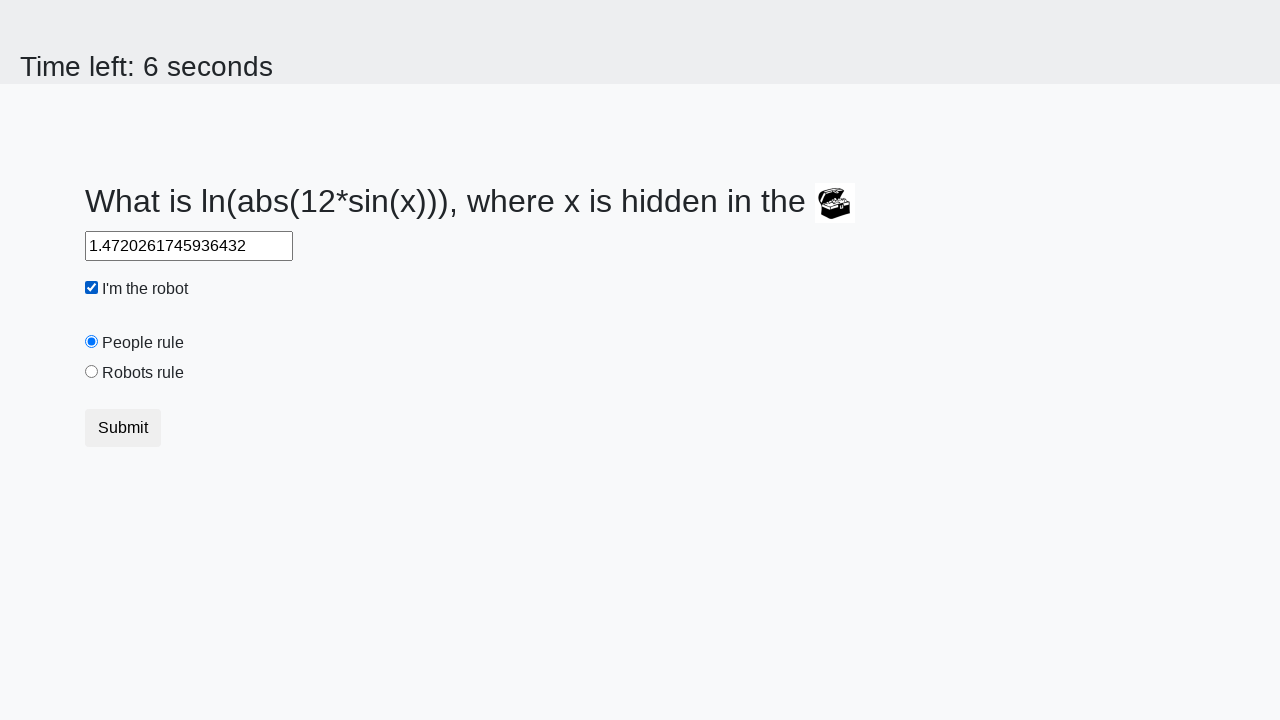

Selected robots radio button at (92, 372) on input[class="check-input"][type="radio"][value="robots"]
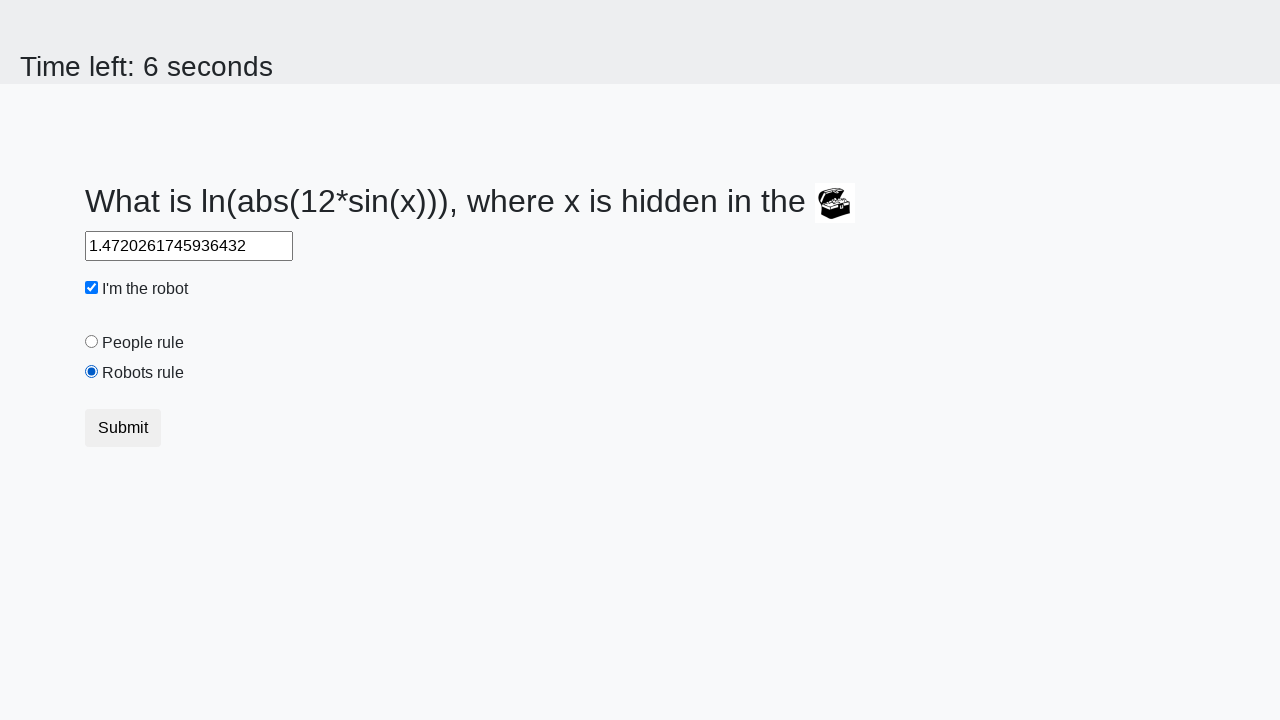

Clicked submit button at (123, 428) on button[type="submit"]
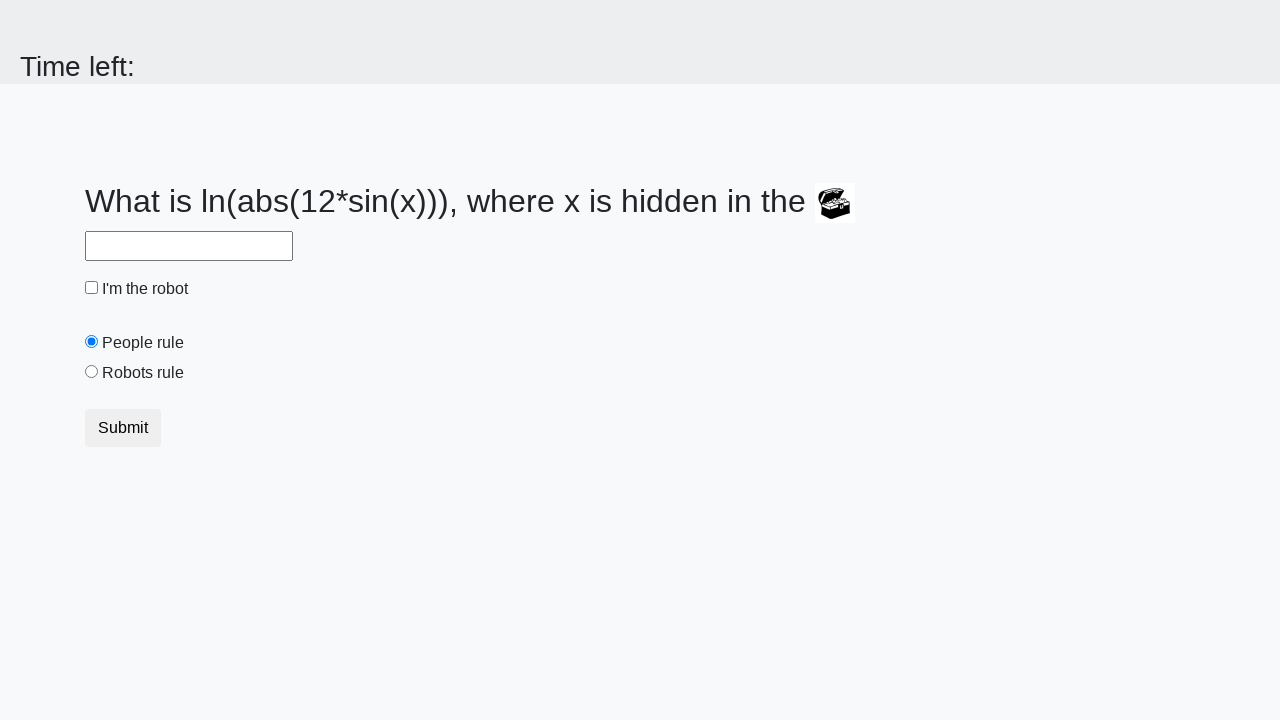

Set up dialog handler to accept alerts
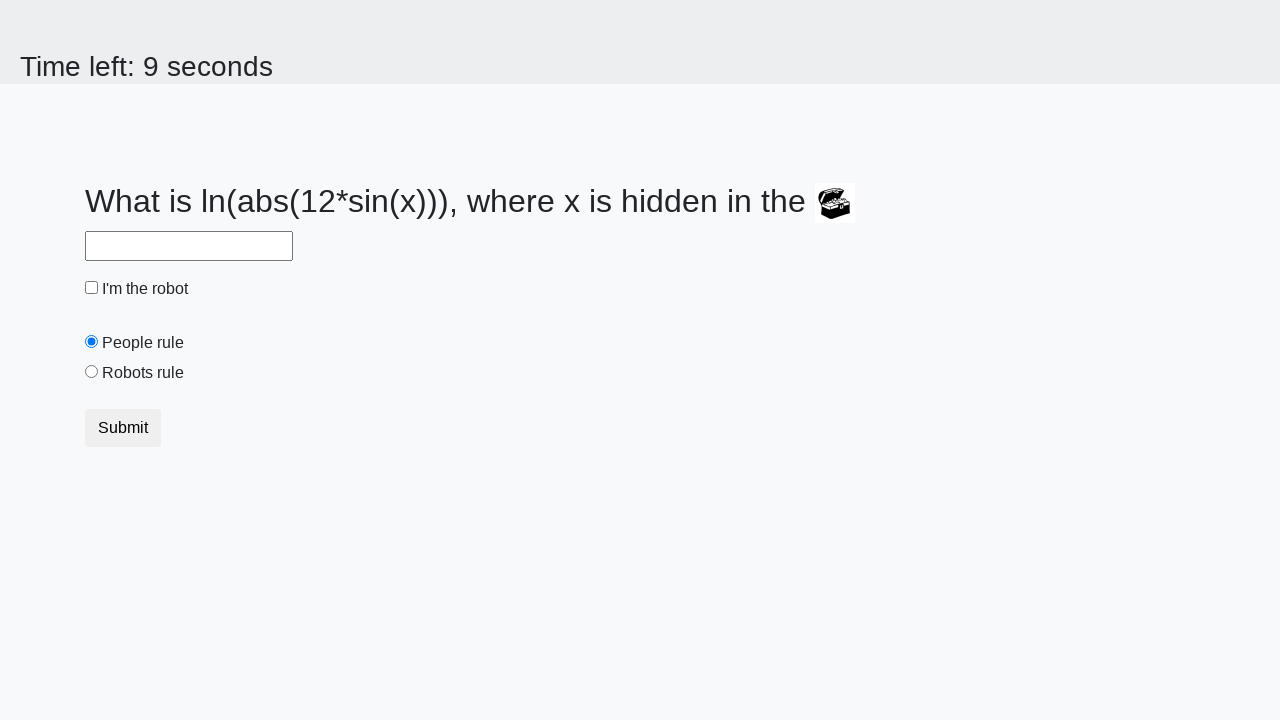

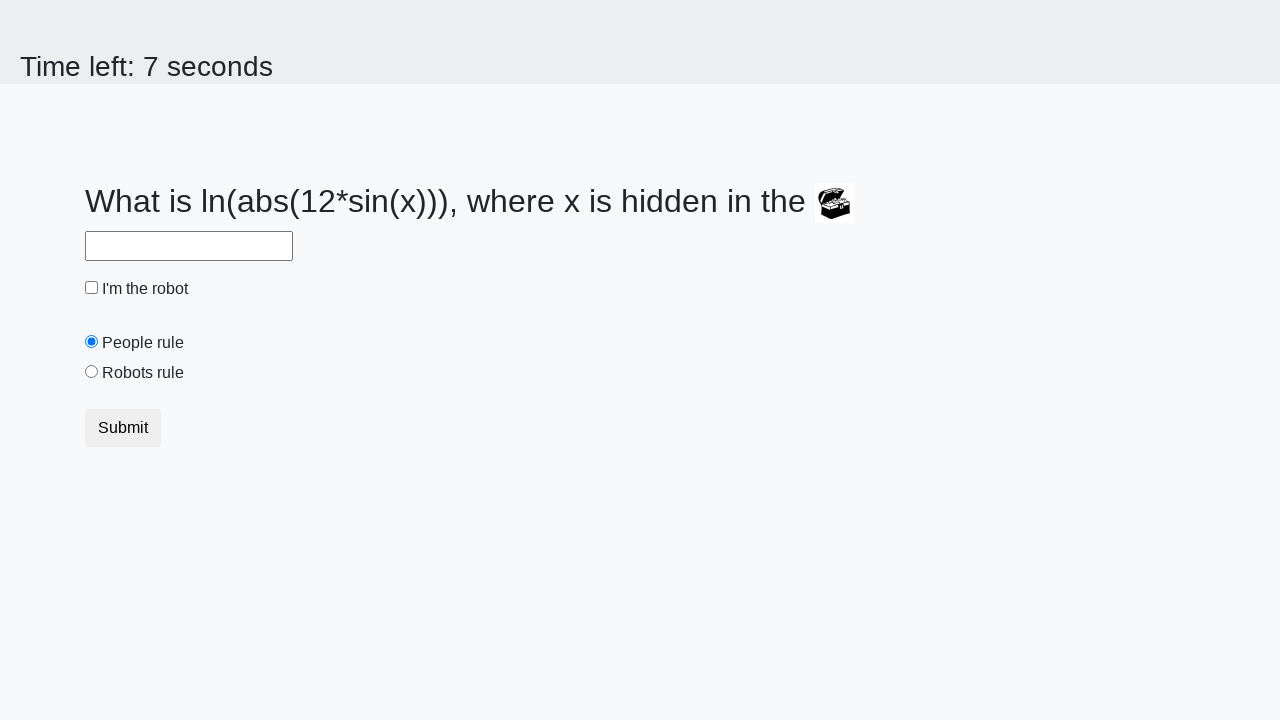